Tests dropdown menu navigation by hovering over a dropdown button and clicking on the "Mobiles" option from the menu

Starting URL: https://testautomationpractice.blogspot.com/

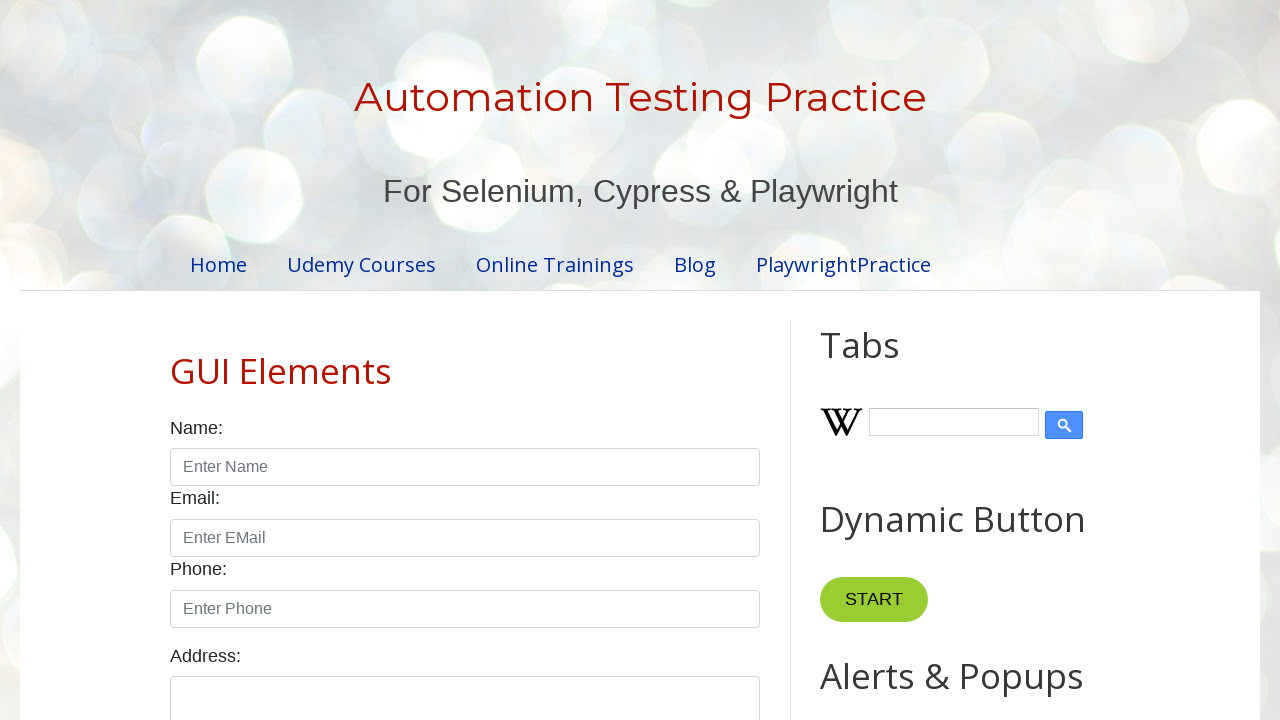

Hovered over dropdown button to reveal menu at (868, 360) on button.dropbtn
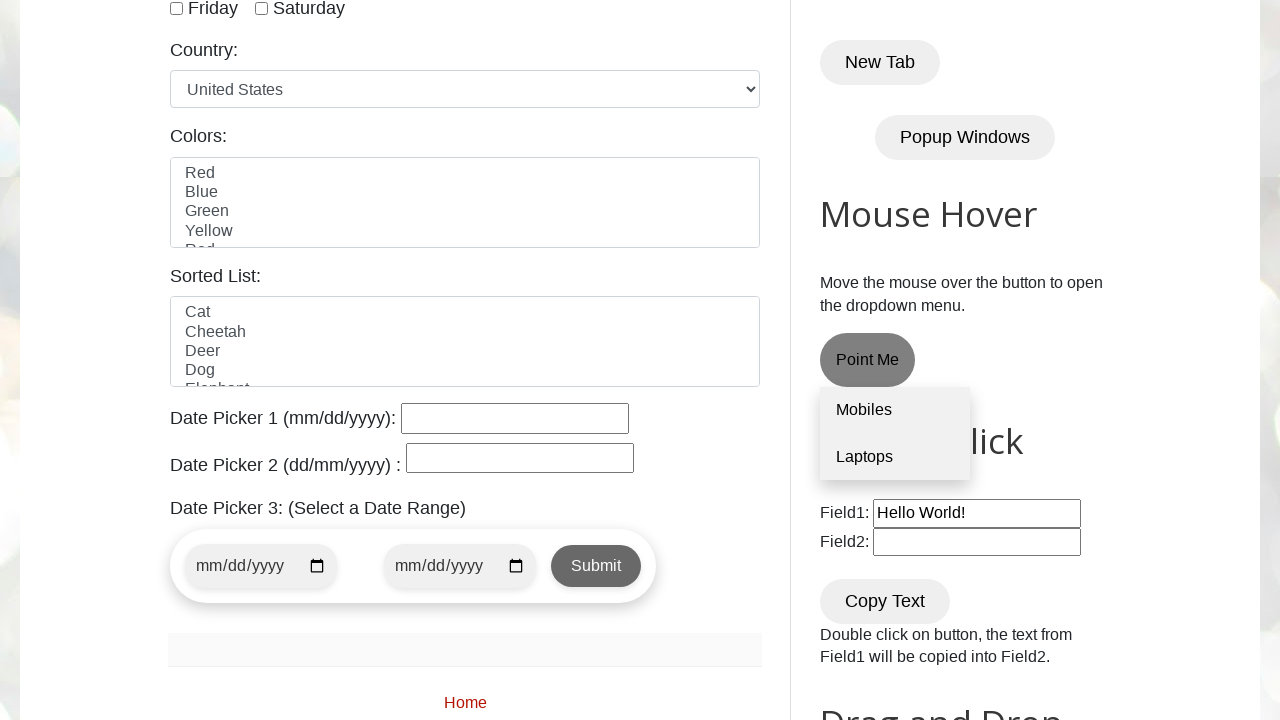

Clicked on 'Mobiles' option from dropdown menu at (895, 411) on a:has-text('Mobiles')
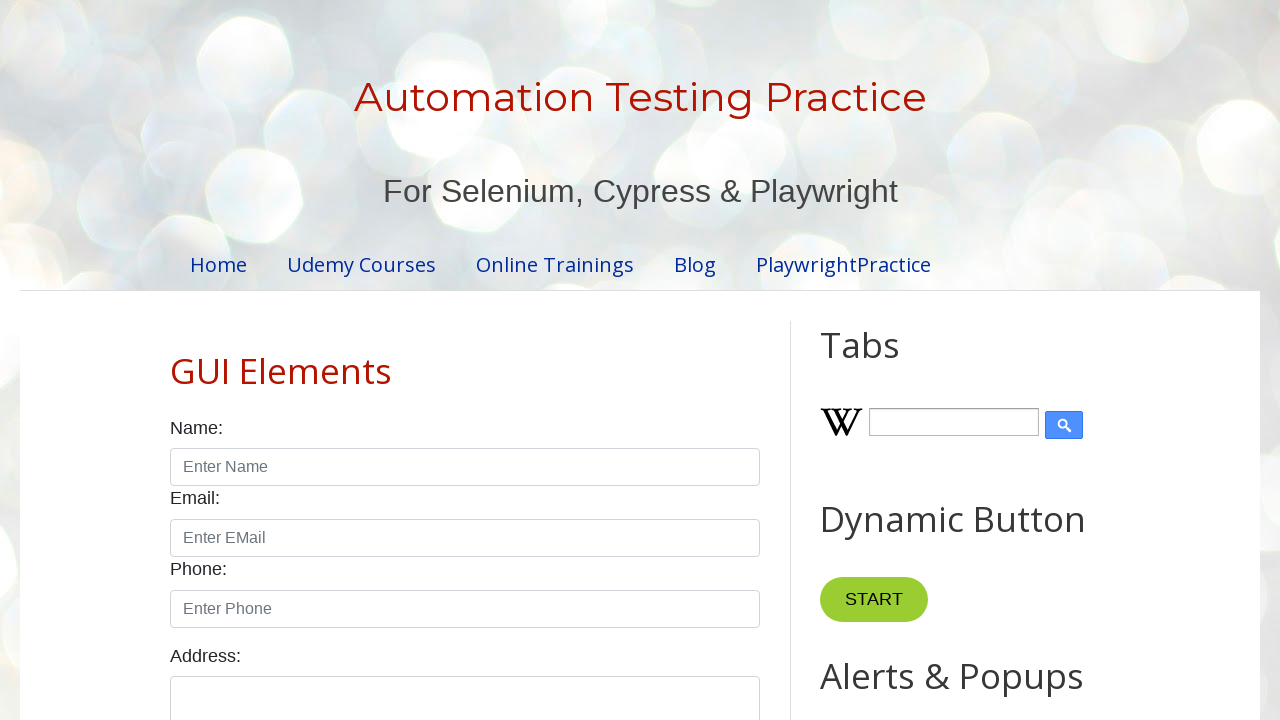

Waited for page to complete loading (networkidle)
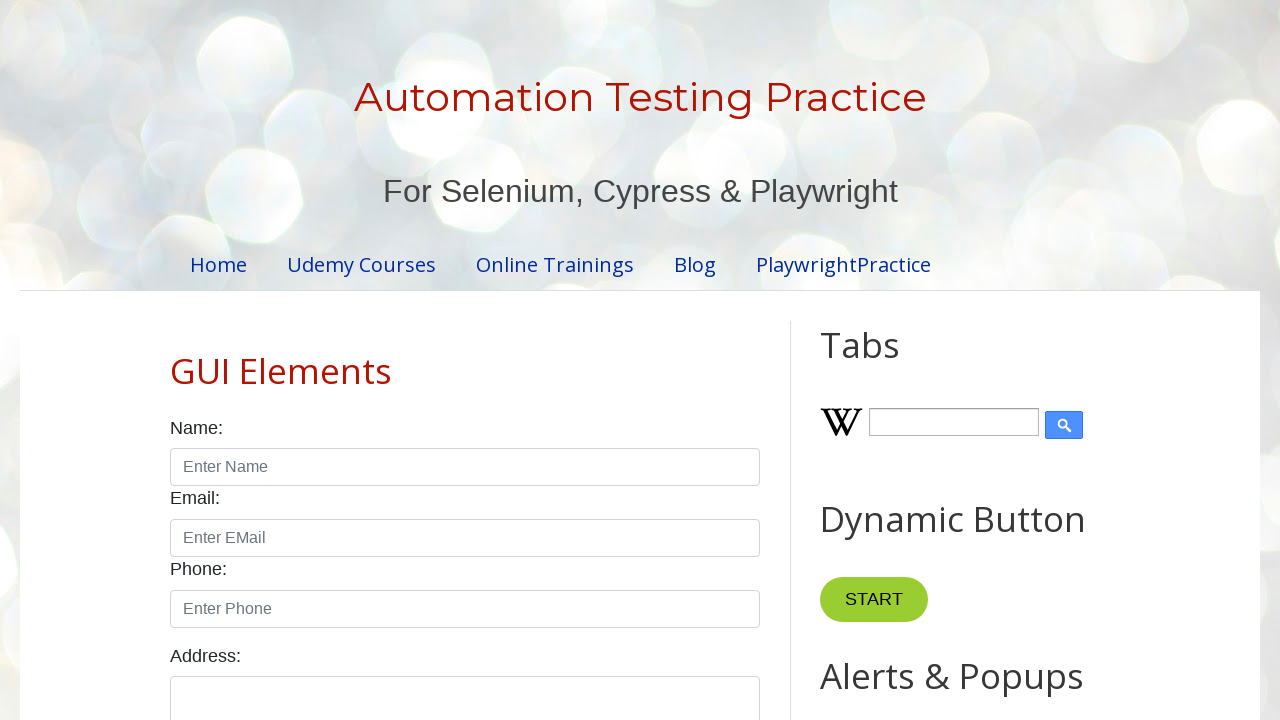

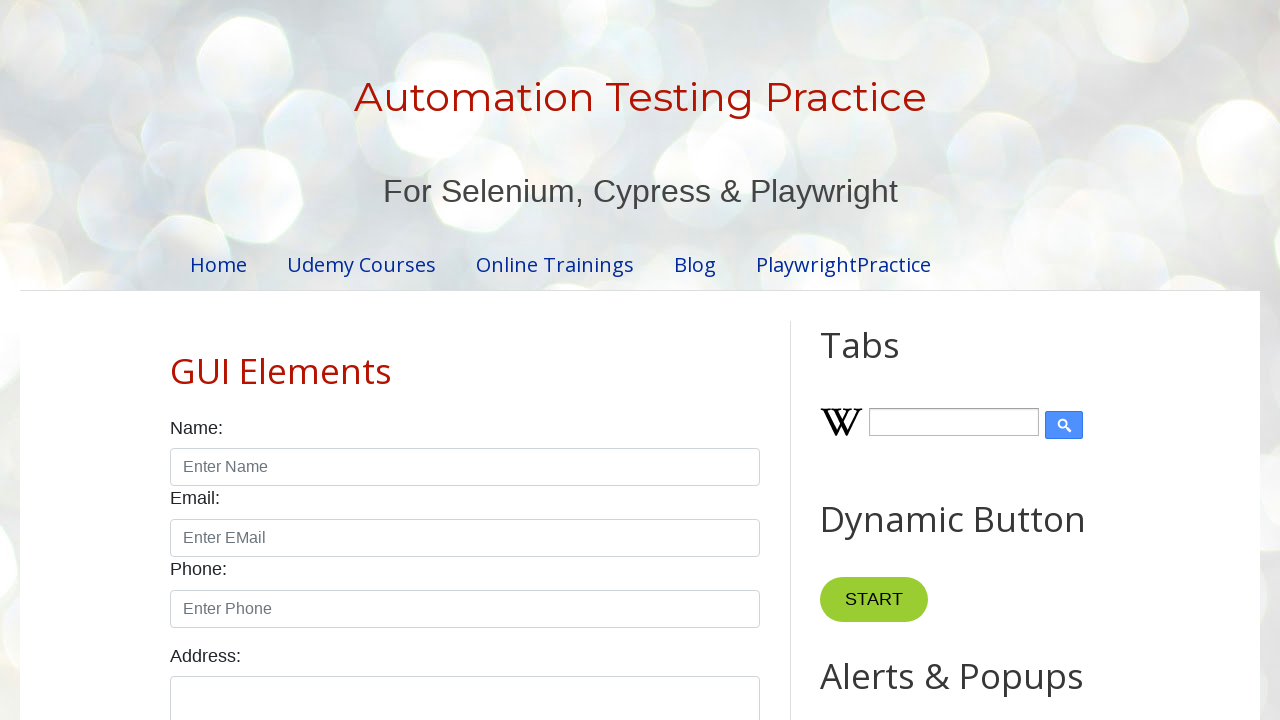